Verifies that the sign-up button on the landing page is functional by clicking on the account icon and then the sign-up button

Starting URL: https://www.mathway.com/

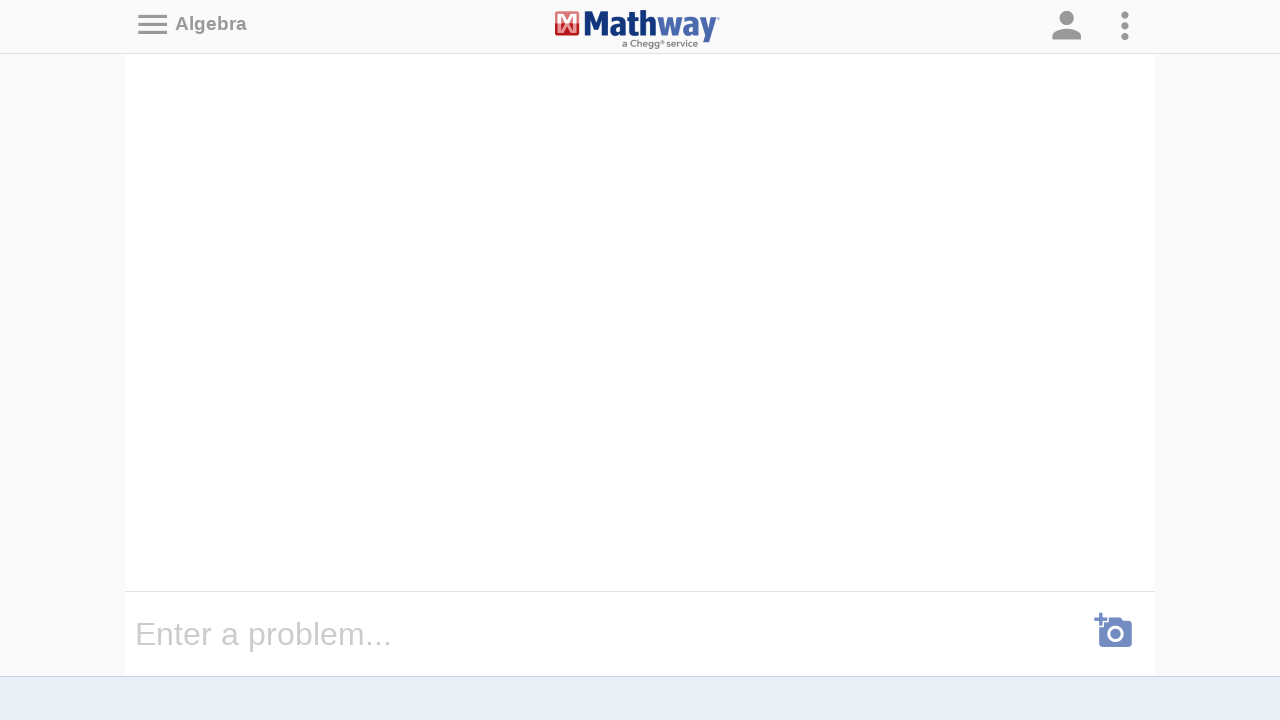

Clicked account icon on landing page at (1065, 26) on //*[@id="top-menu"]/div/div[2]/div[2]/i
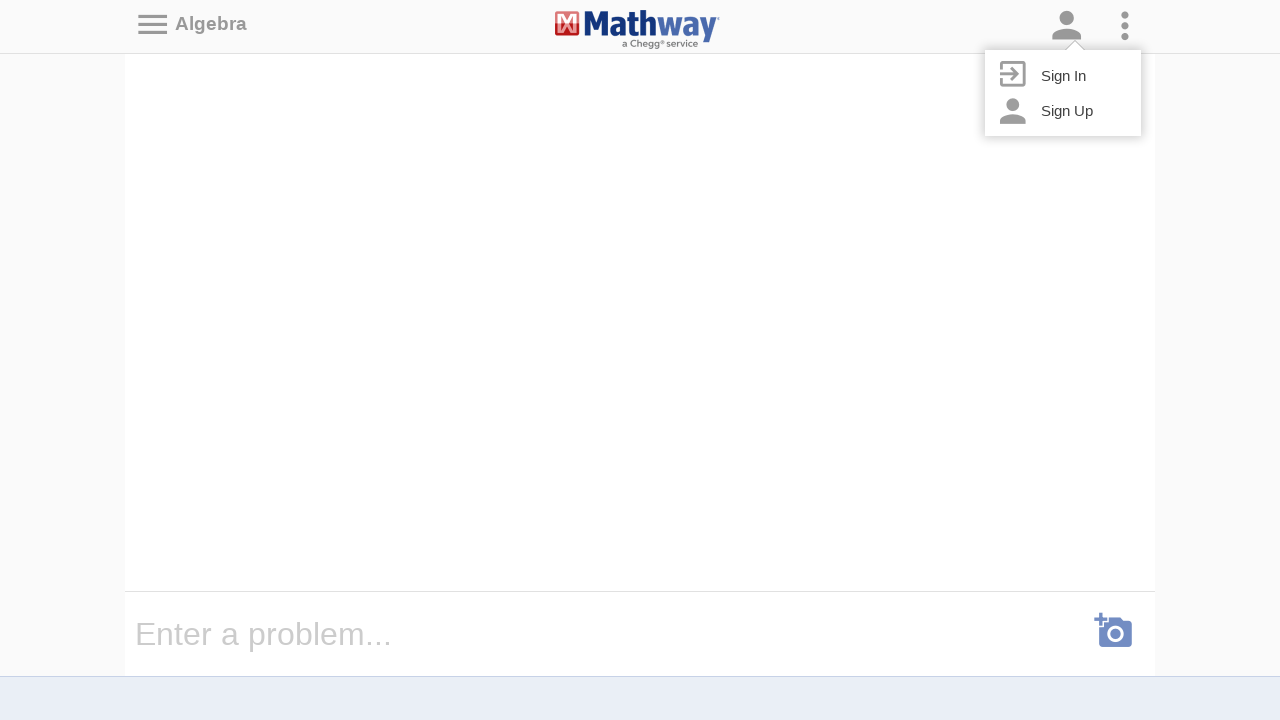

Waited 3 seconds for dropdown menu to appear
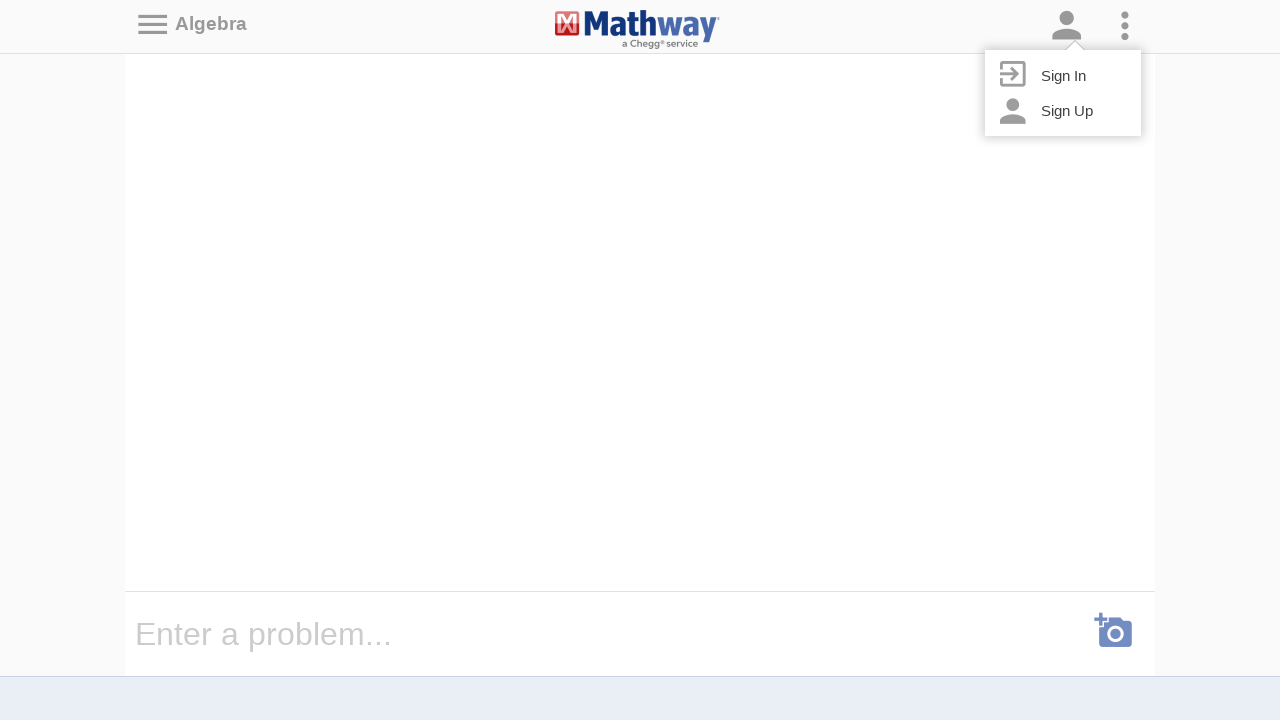

Clicked Sign Up button from account dropdown menu at (1091, 110) on //*[@id="user-menu"]/a[2]/div[2]
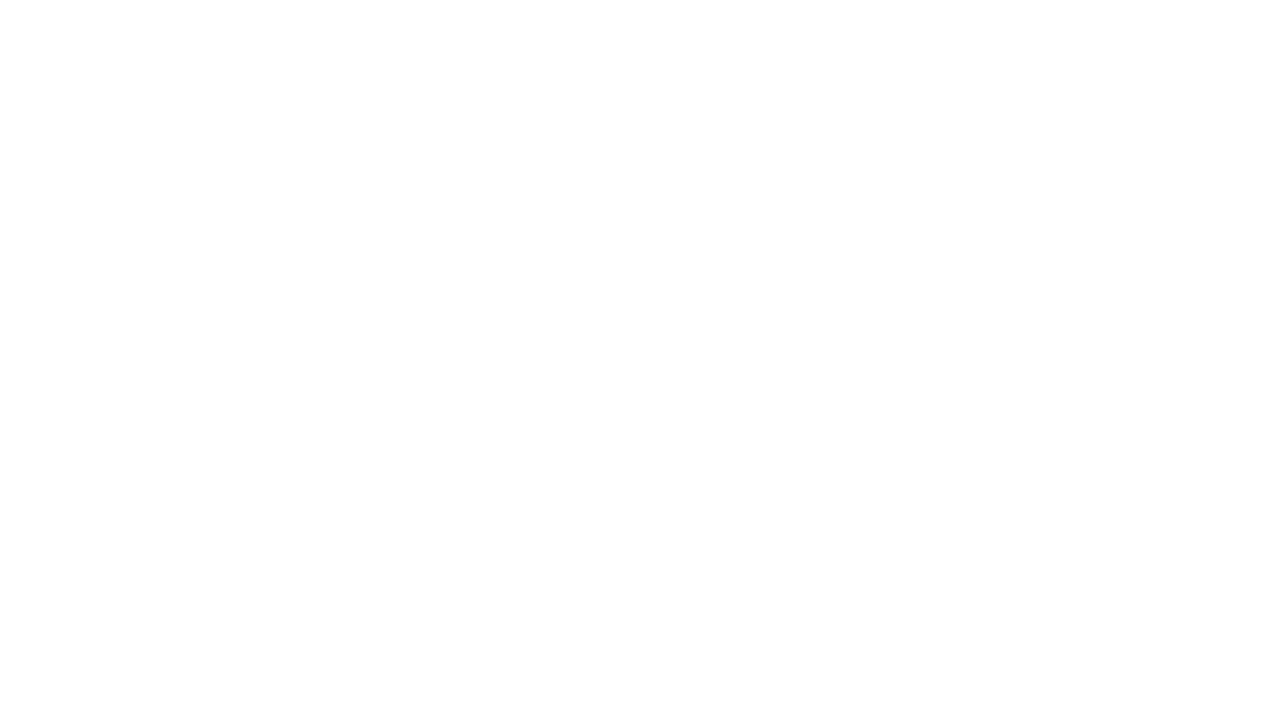

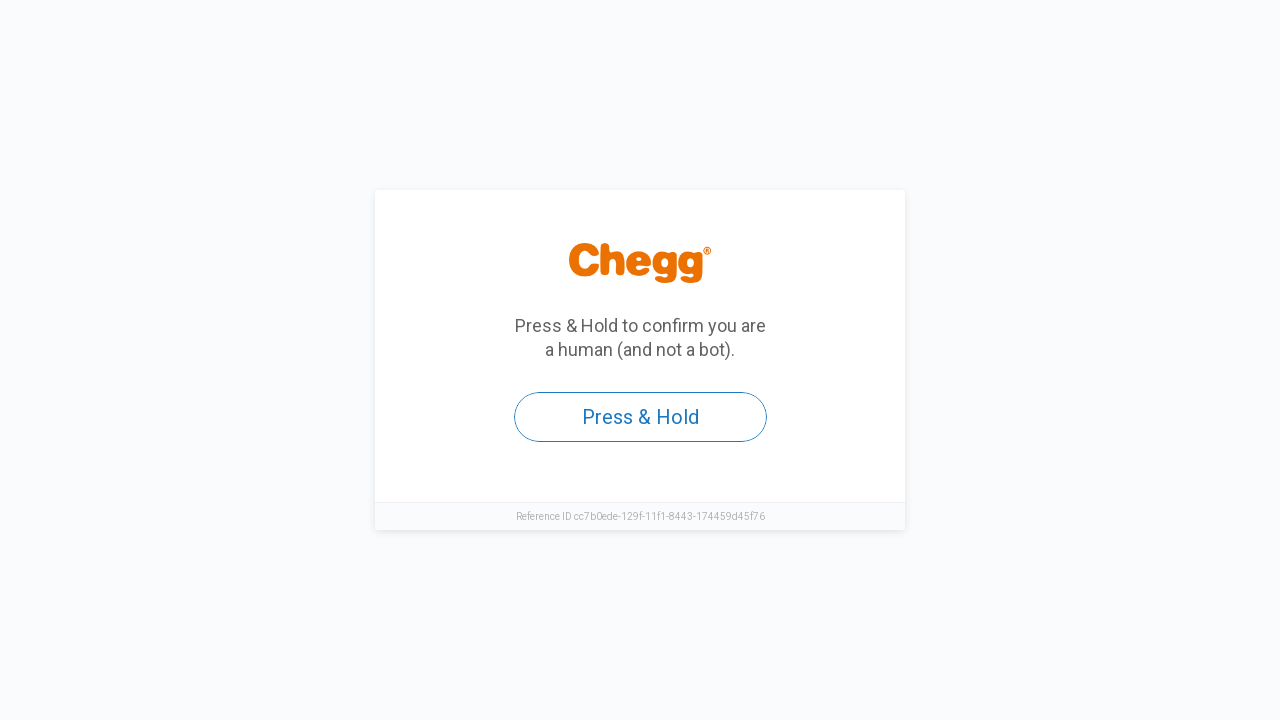